Tests Python.org search functionality by entering "python" in the search field and submitting the query

Starting URL: http://www.python.org

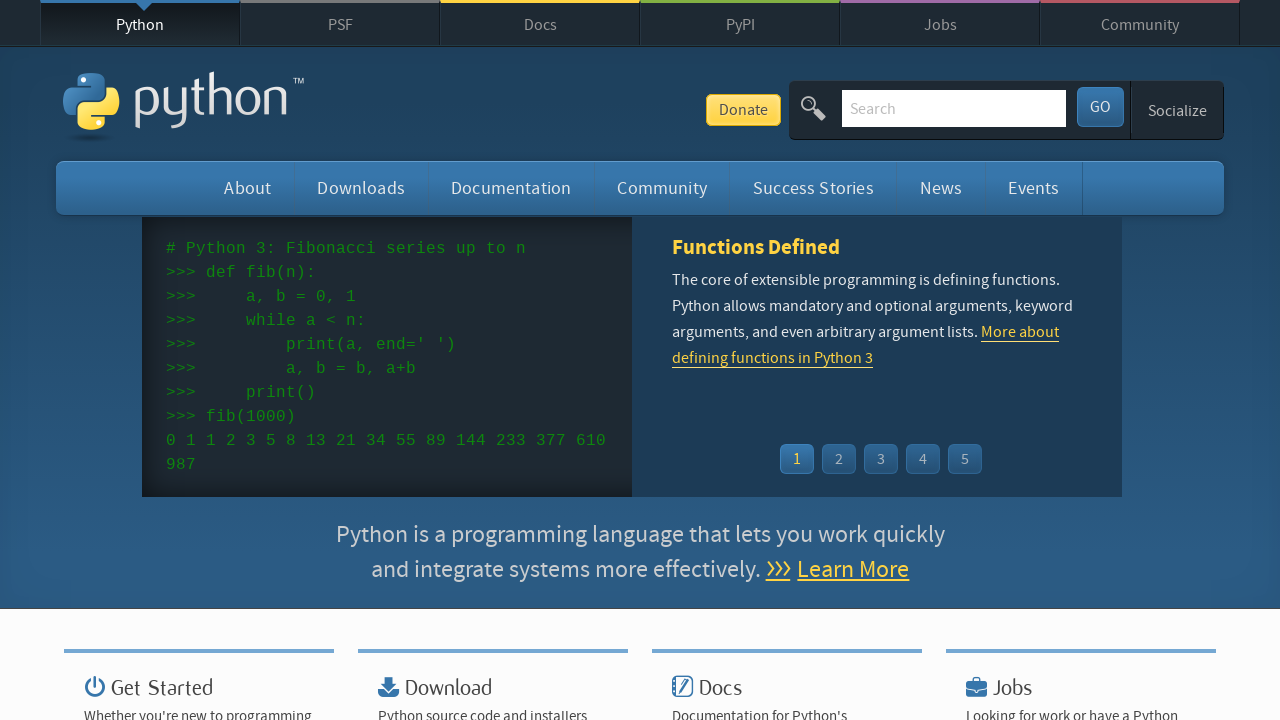

Located search input field by name attribute 'q'
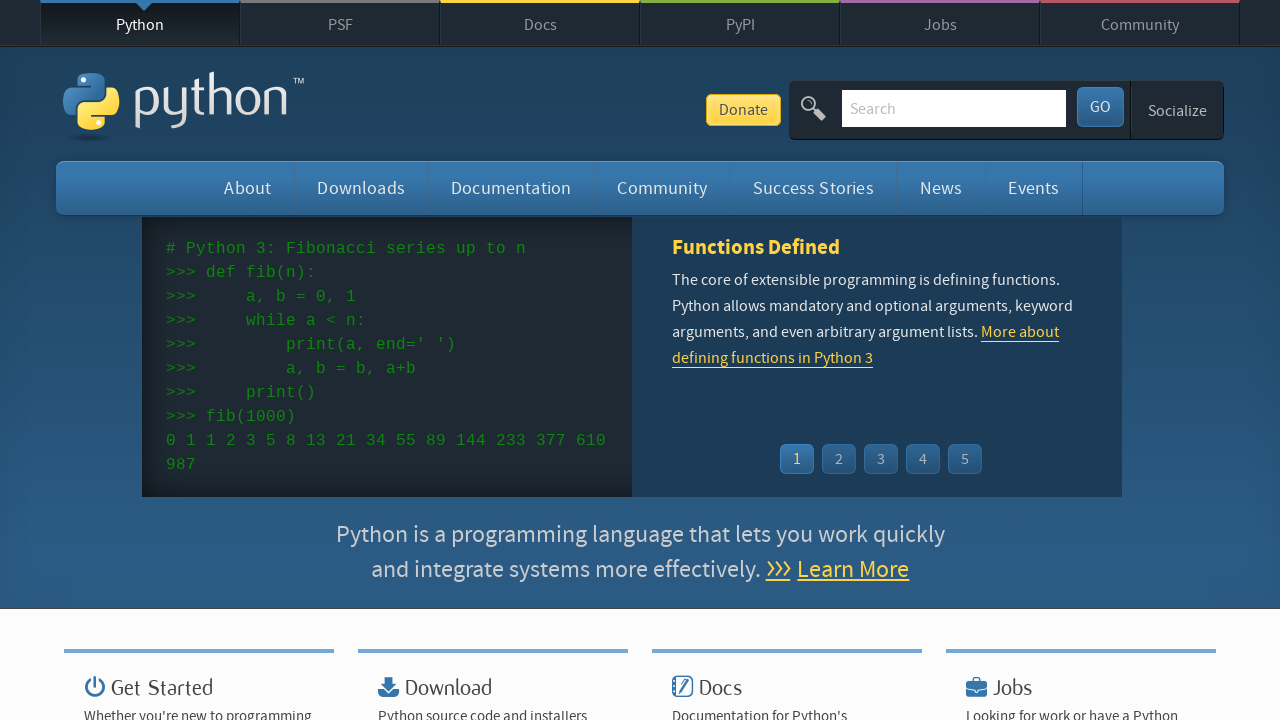

Filled search field with 'python' on input[name='q']
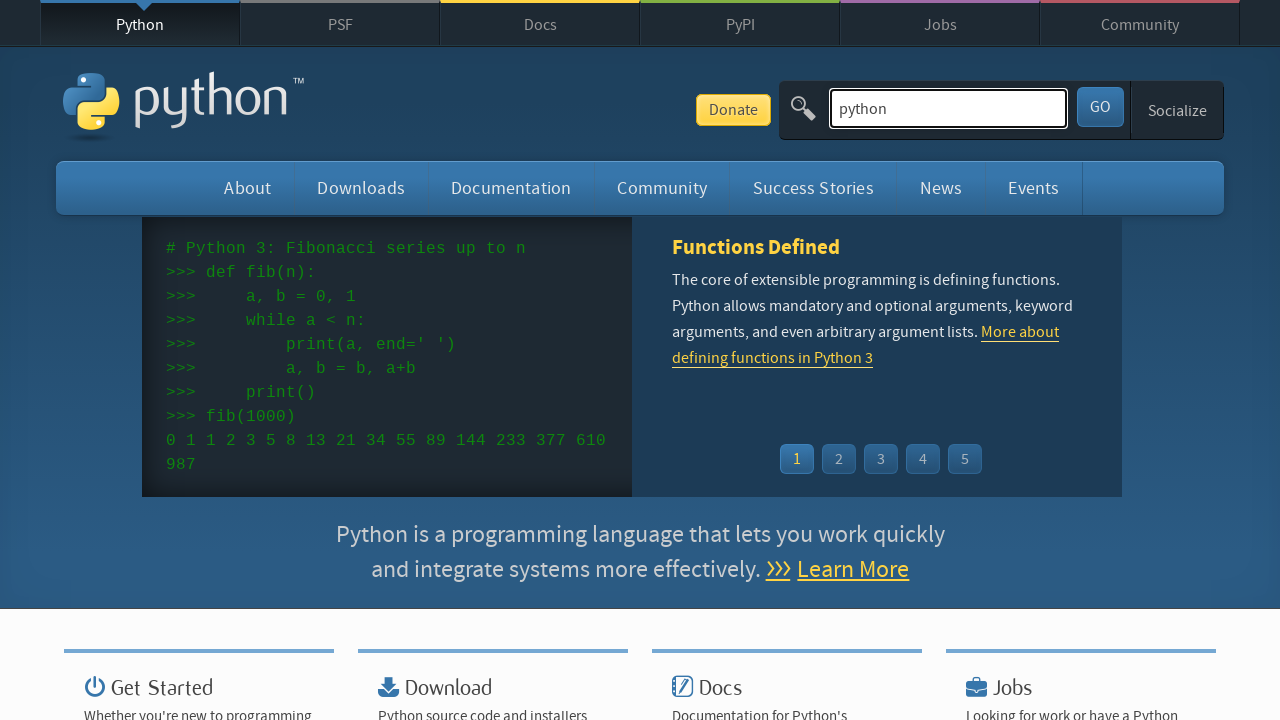

Pressed Enter to submit search query on input[name='q']
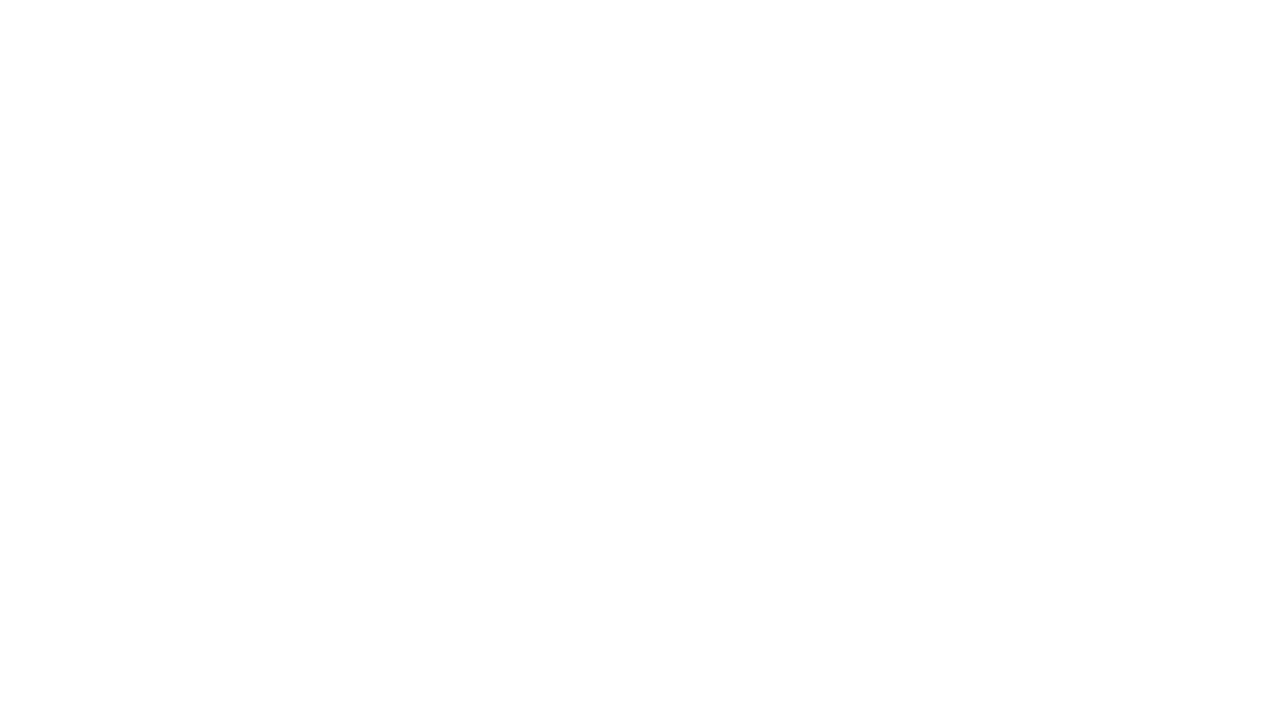

Search results page loaded (networkidle state reached)
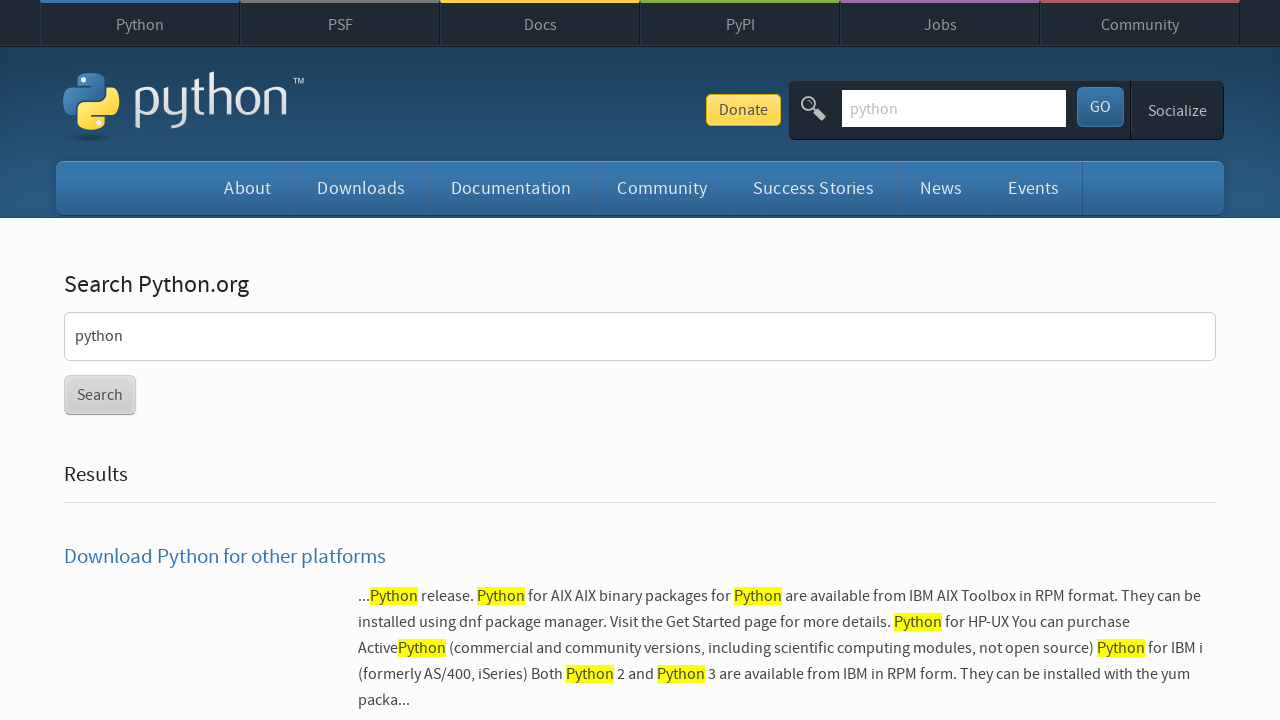

Verified search returned results (no 'No results found' message)
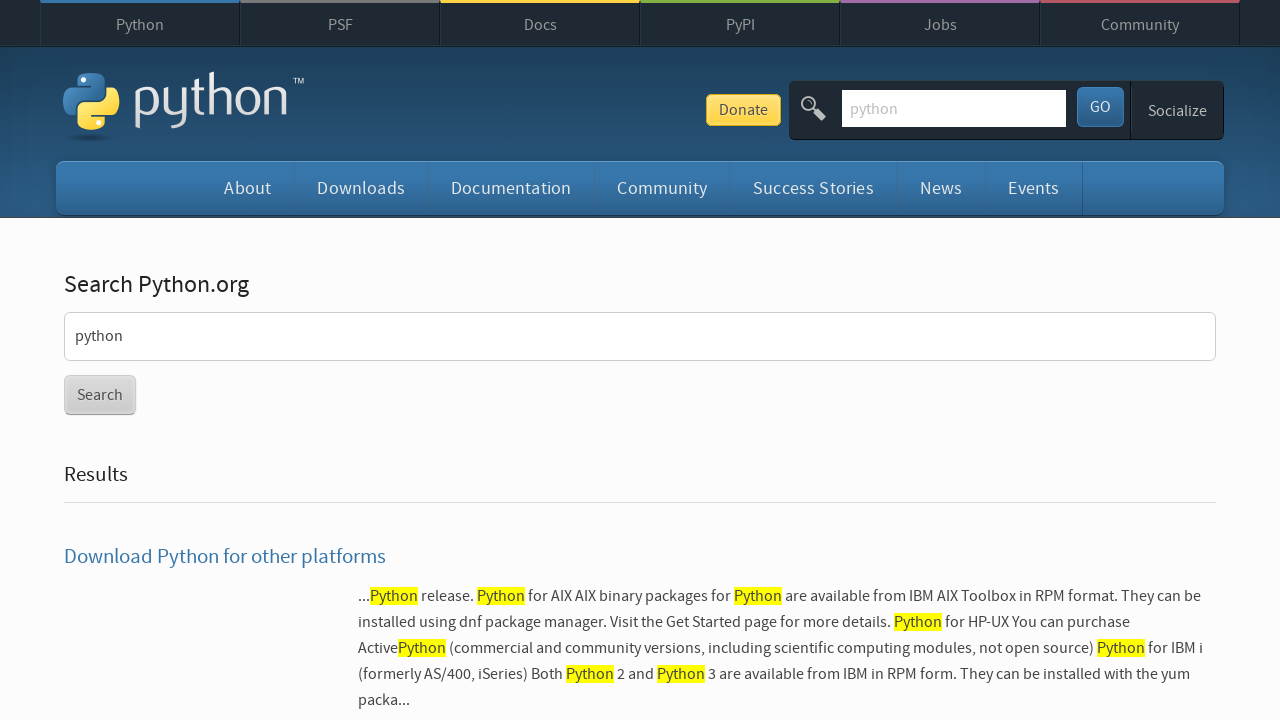

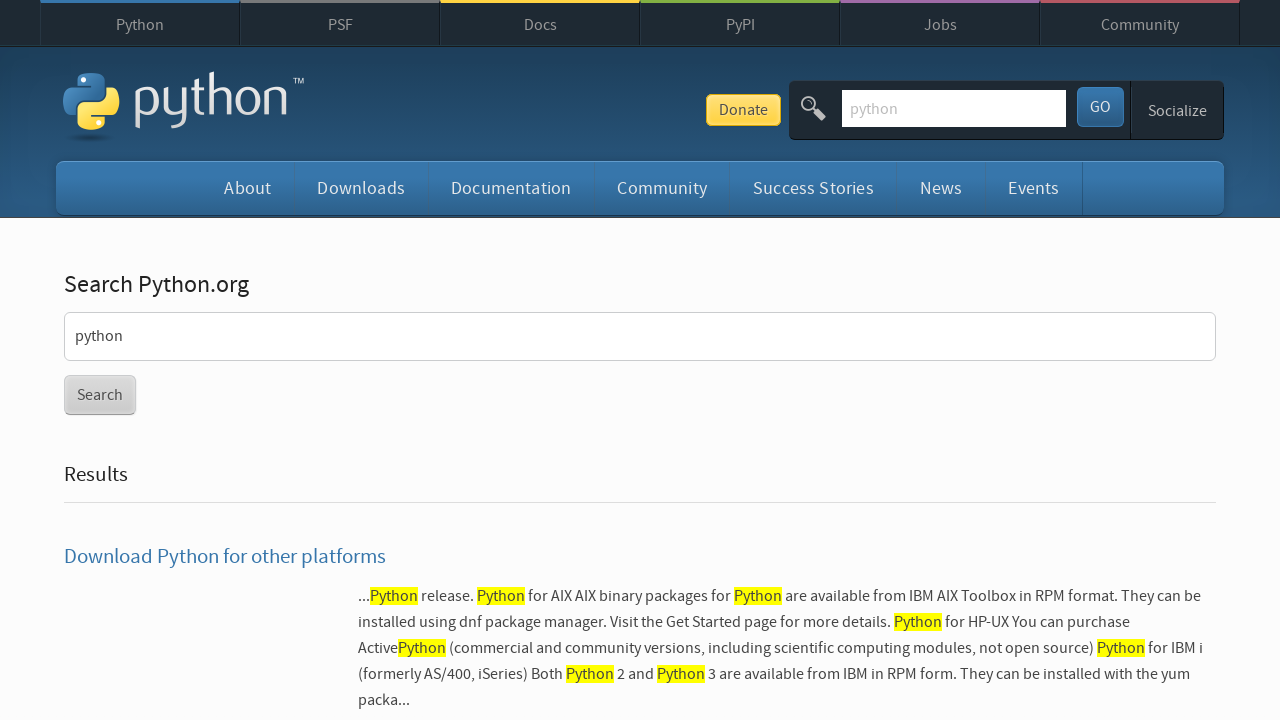